Tests range slider interaction using mouse drag to change the slider value

Starting URL: https://www.selenium.dev/selenium/web/web-form.html

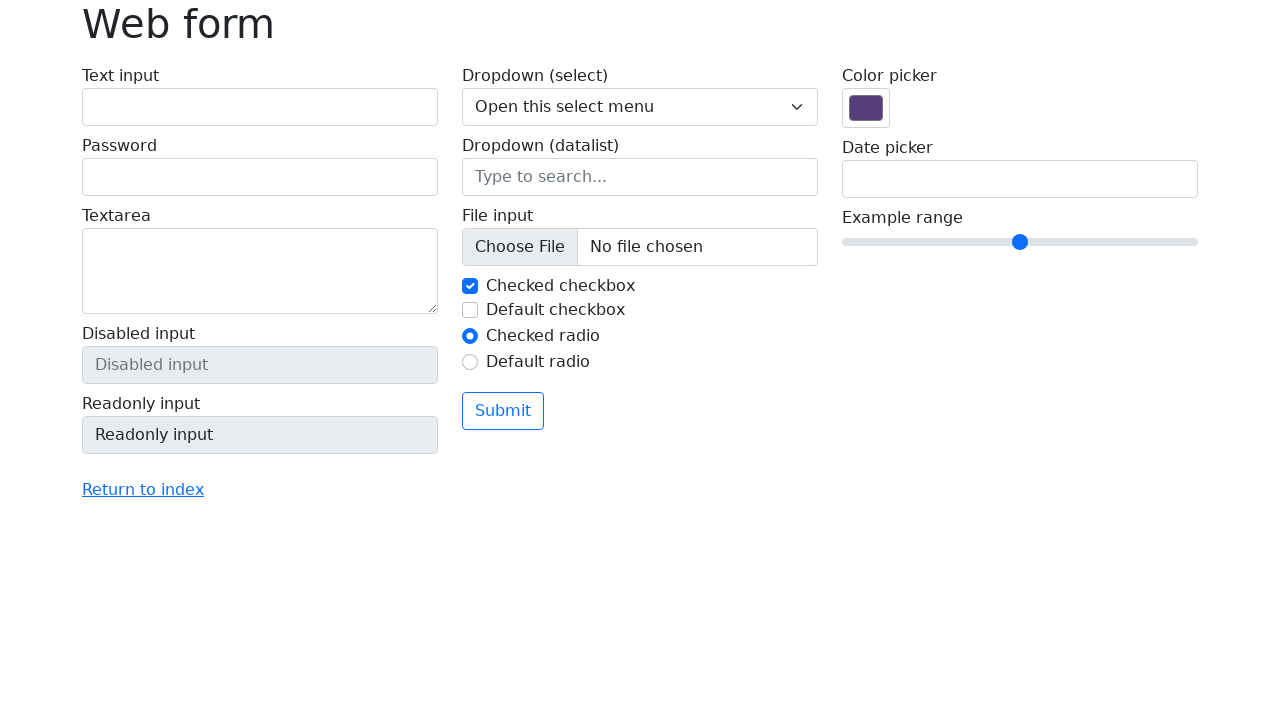

Range slider element became visible
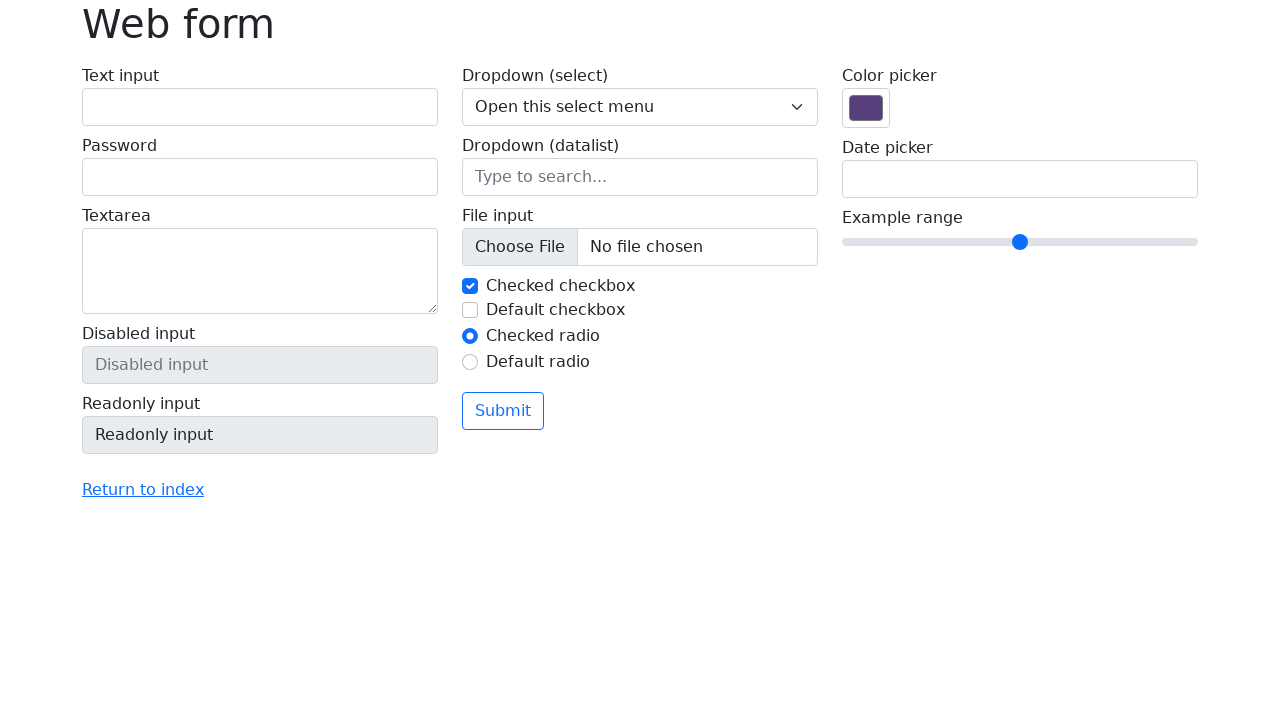

Retrieved bounding box of range slider
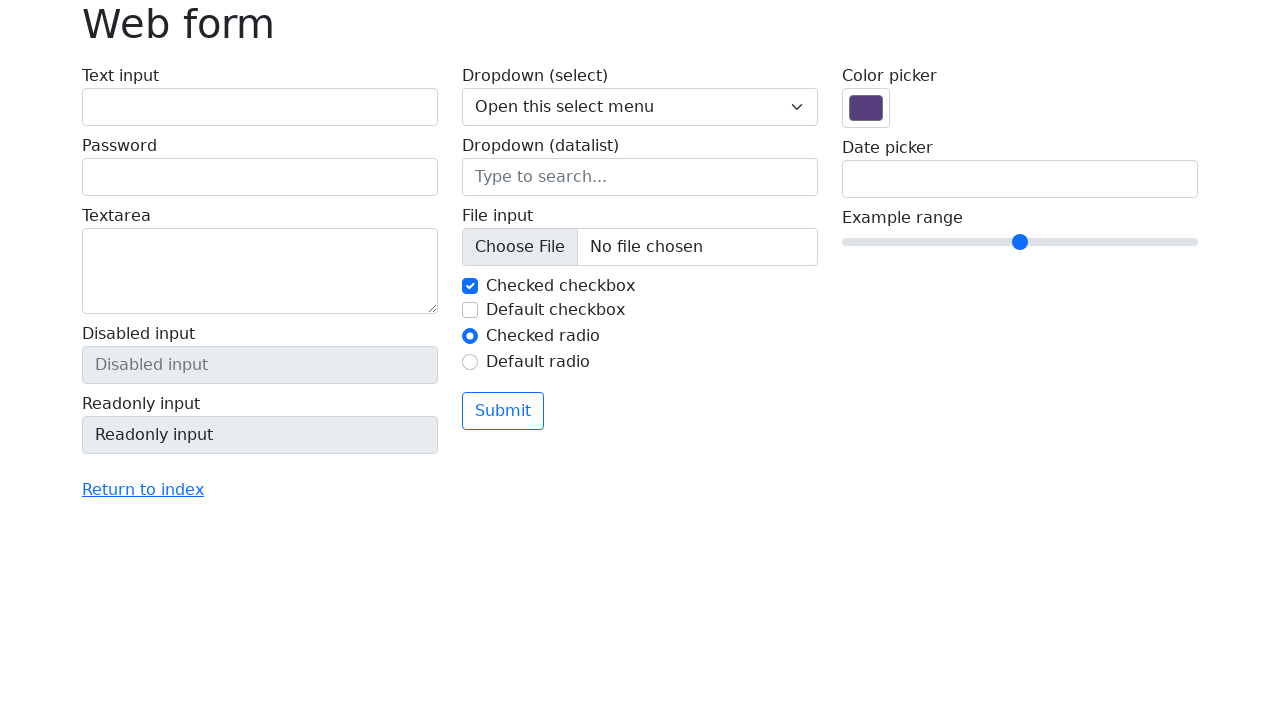

Moved mouse to center of range slider at (1020, 242)
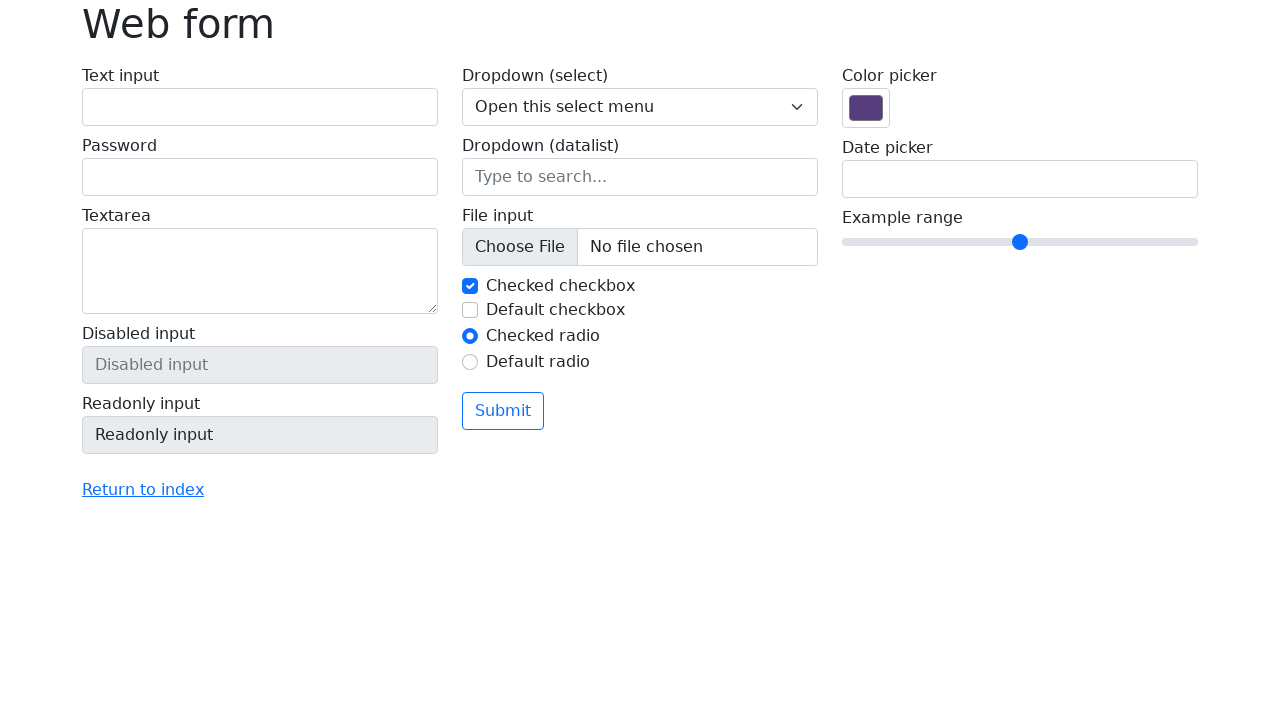

Pressed down mouse button on slider at (1020, 242)
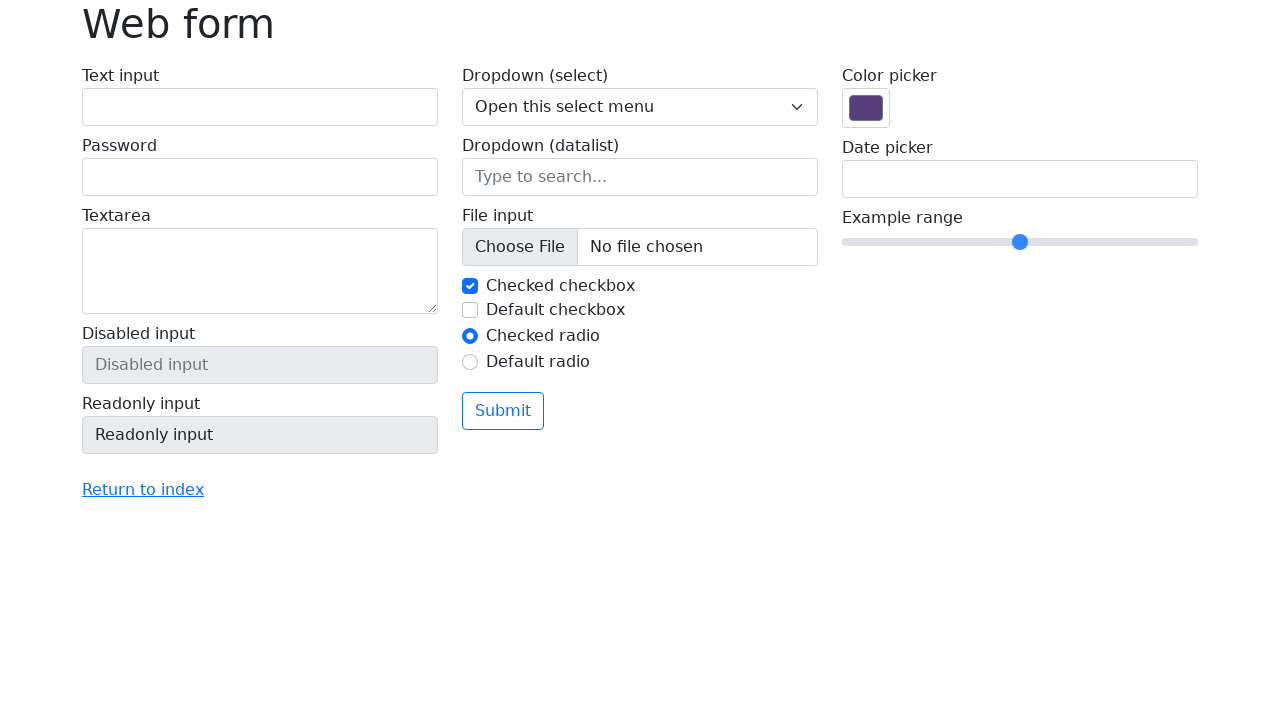

Dragged slider 50 pixels to the right at (1070, 242)
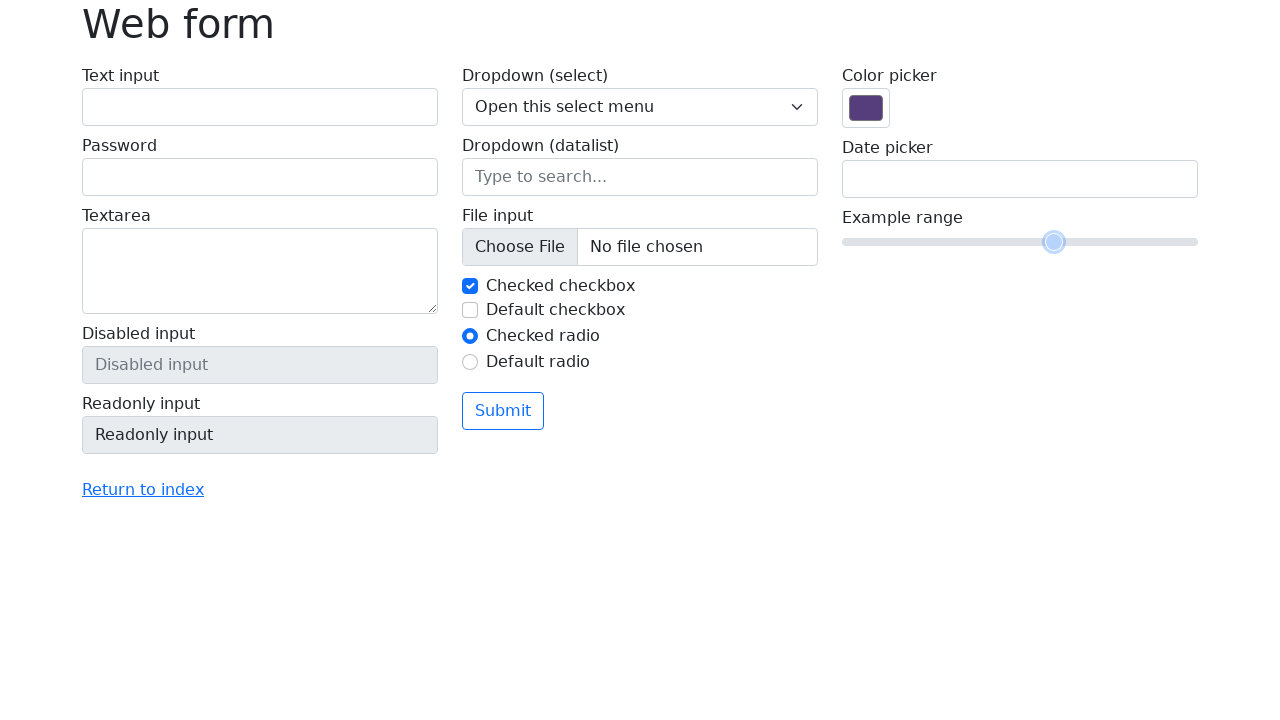

Released mouse button, completing slider drag interaction at (1070, 242)
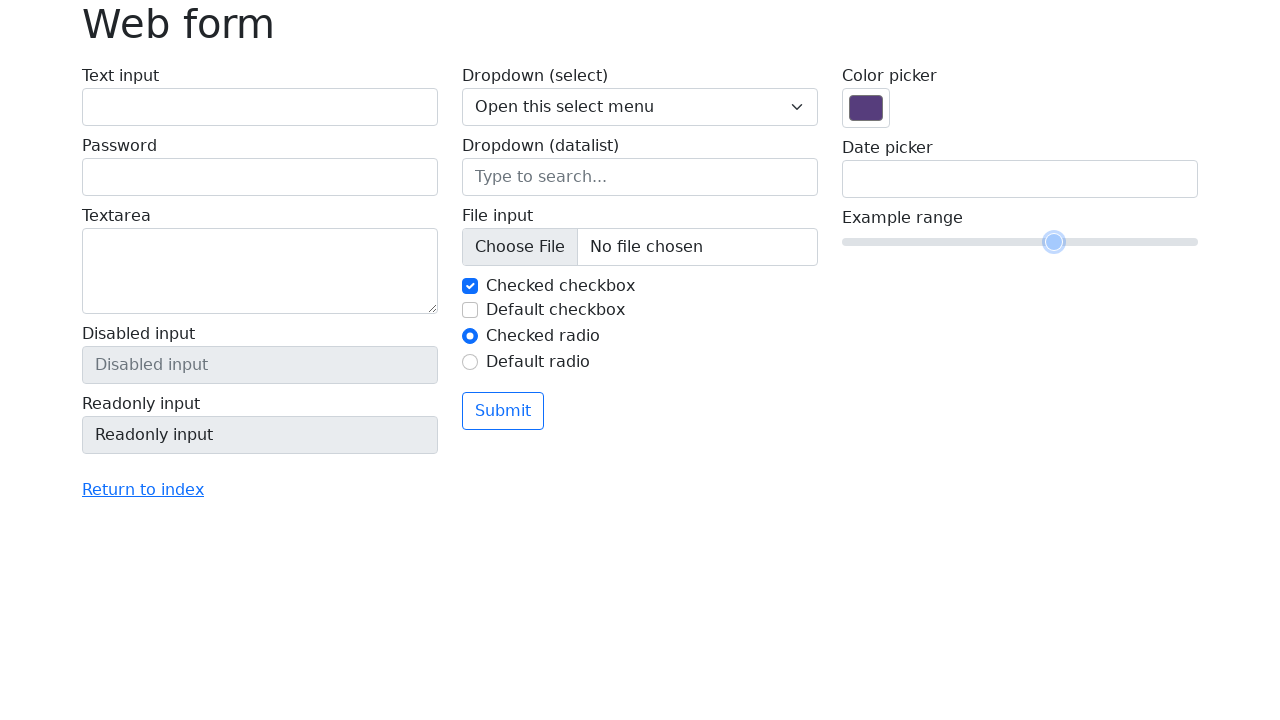

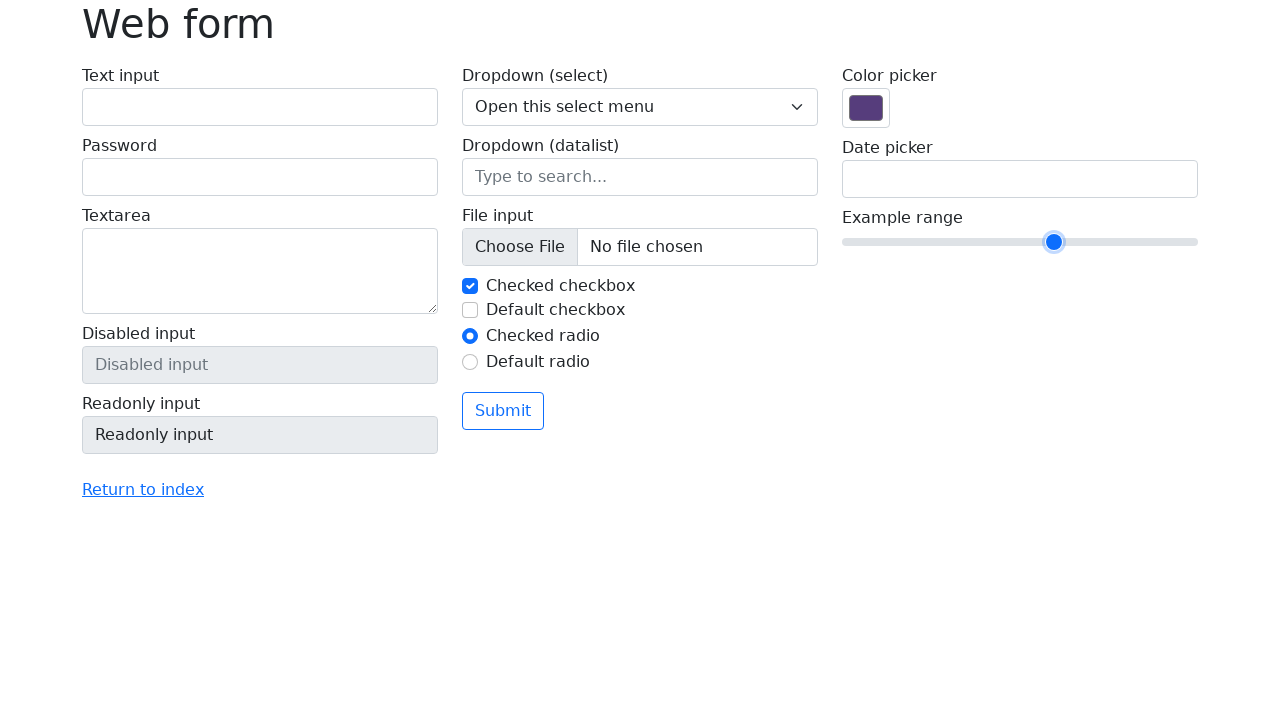